Tests dynamic loading functionality where an element is initially hidden. Clicks the start button and waits for the hidden element to become visible, then verifies it displays "Hello World!"

Starting URL: https://the-internet.herokuapp.com/dynamic_loading/1

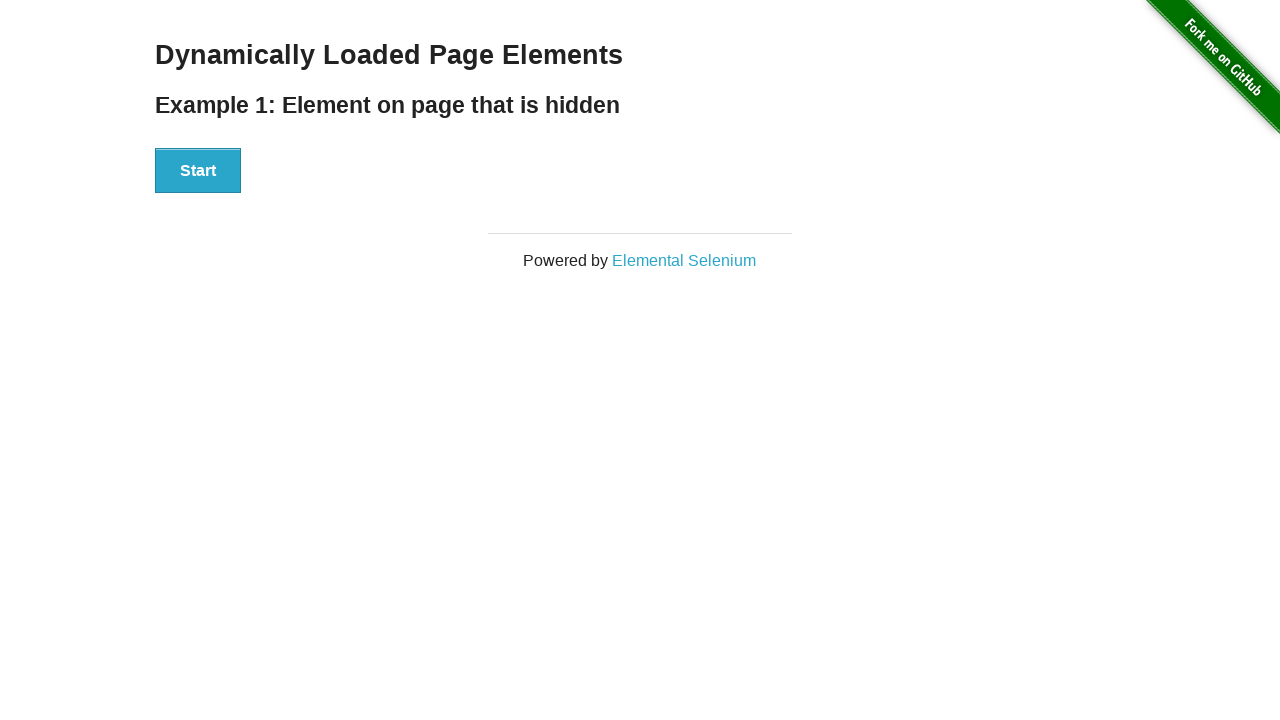

Clicked the start button to trigger dynamic loading at (198, 171) on #start button
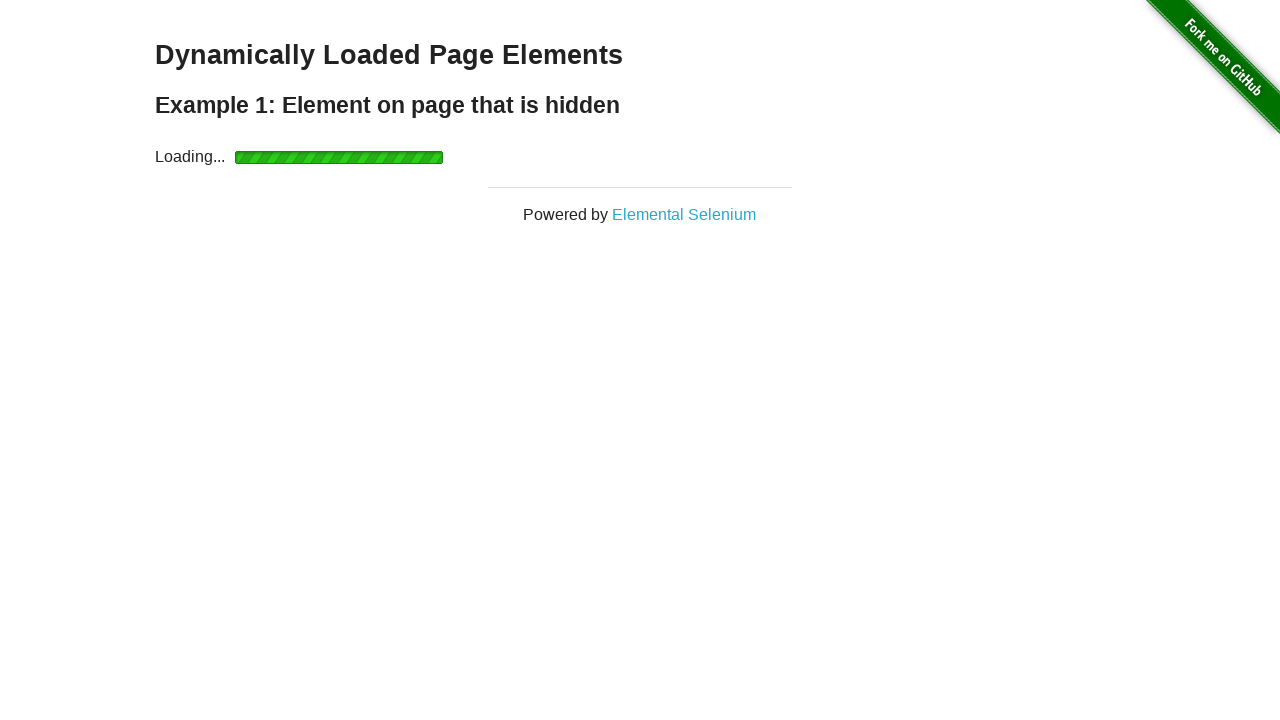

Waited for hidden element to become visible
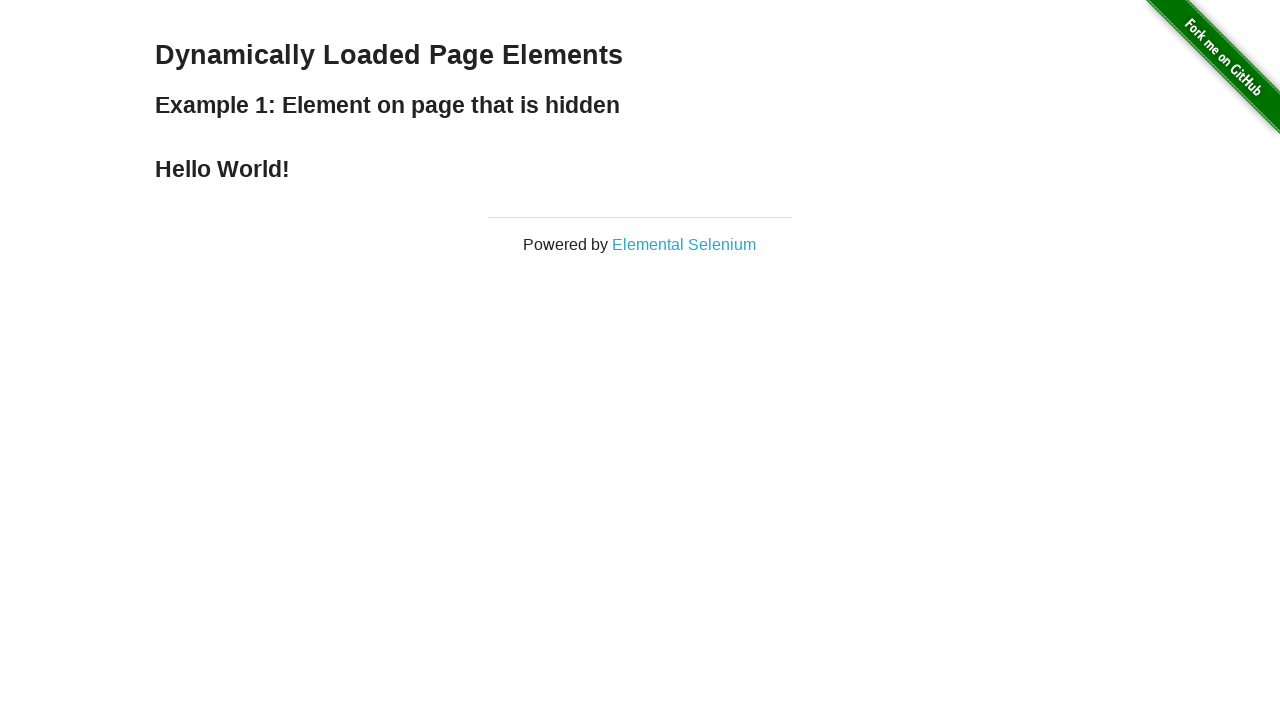

Retrieved text content from finish element
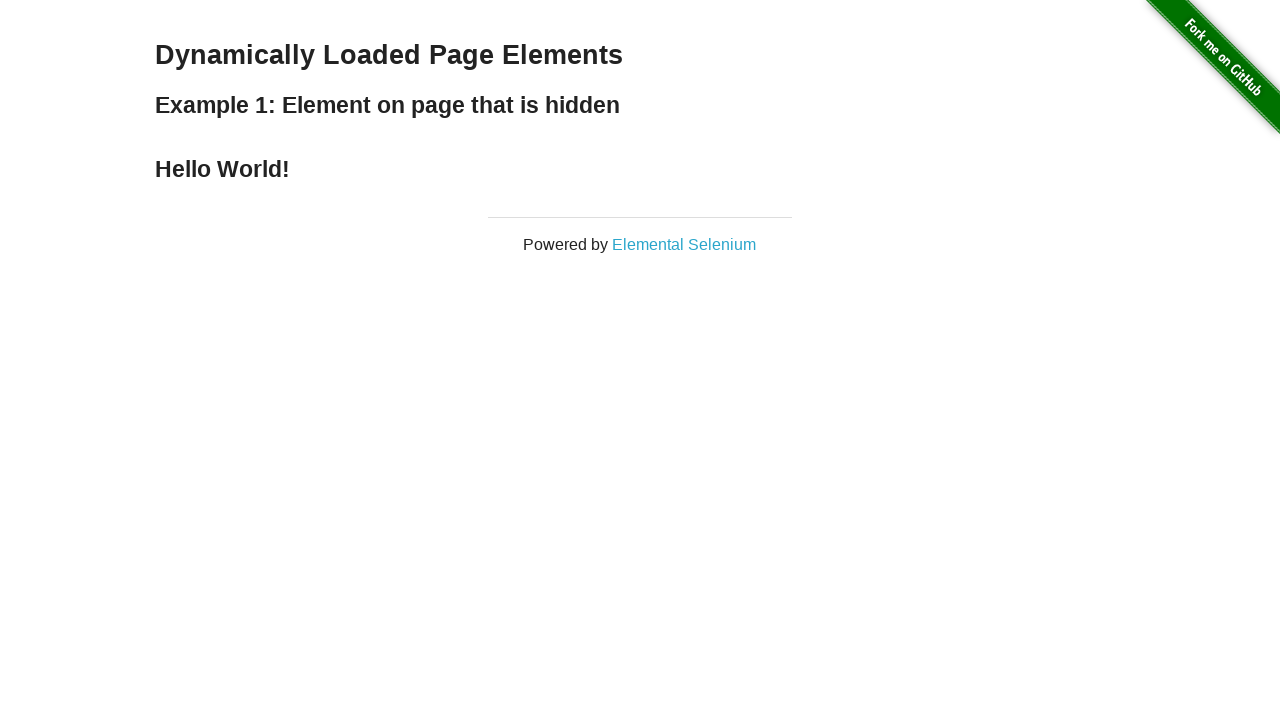

Verified element displays 'Hello World!' text
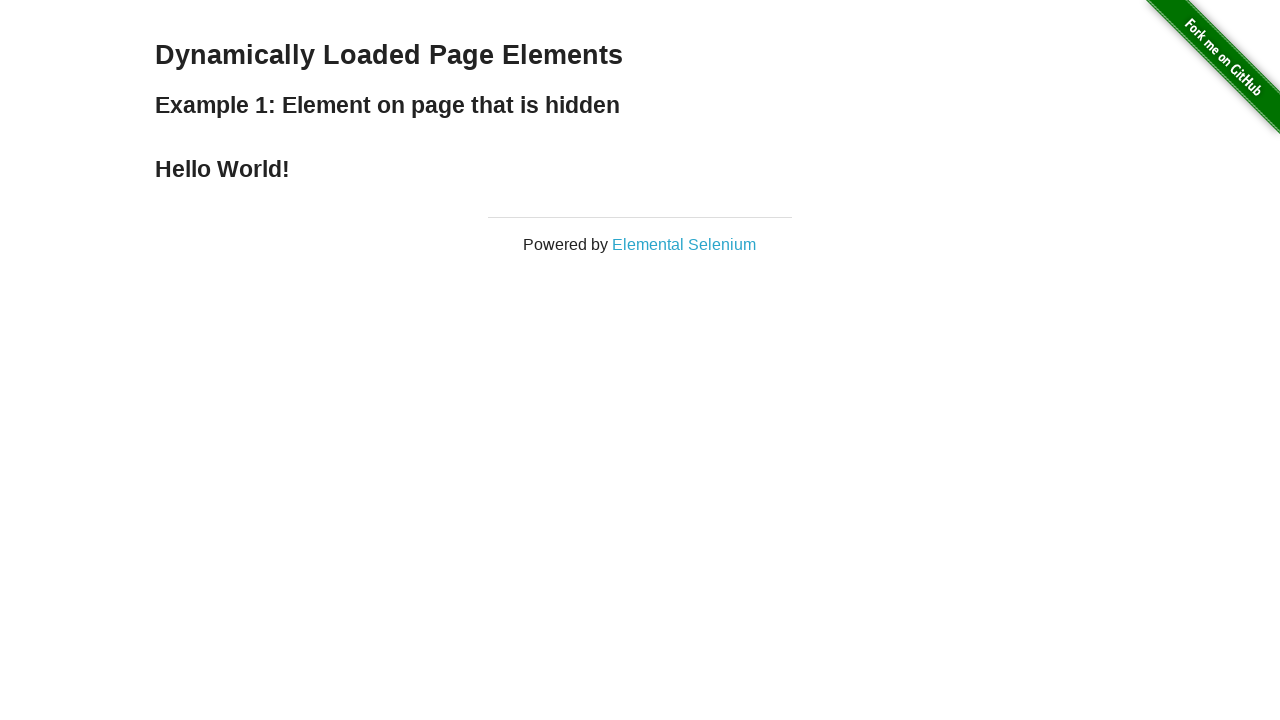

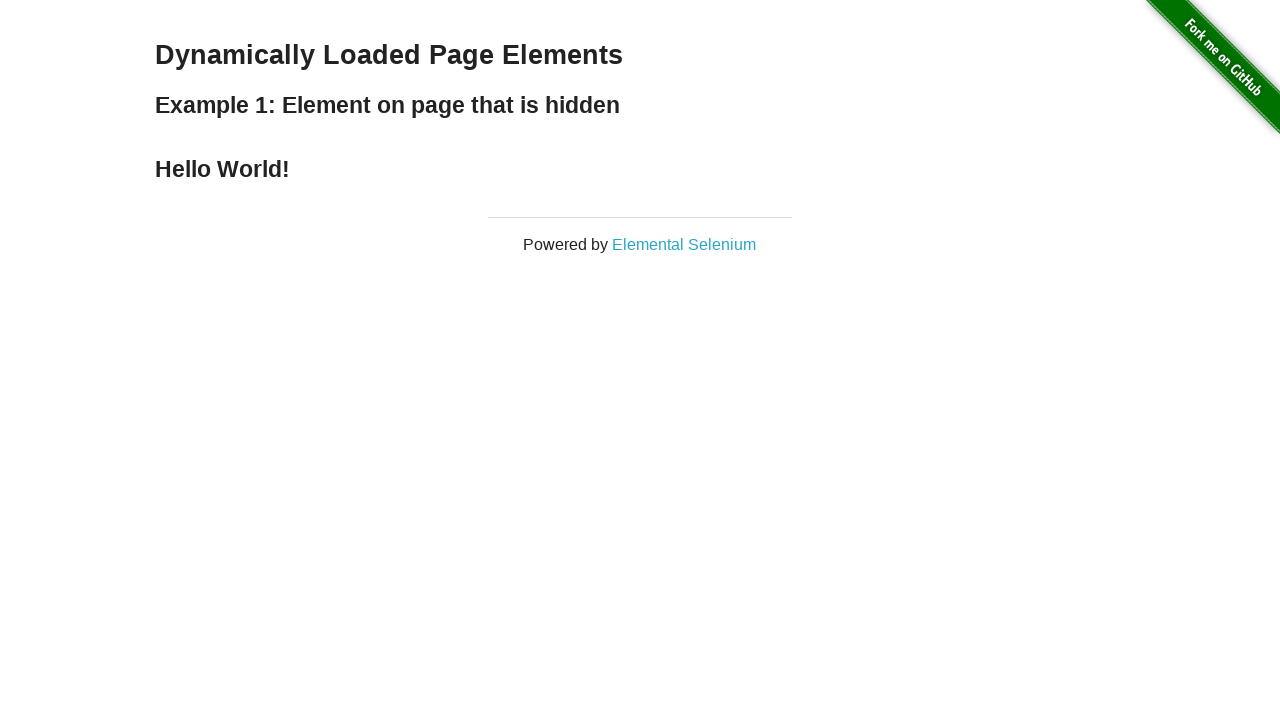